Tests that the email input field has the correct placeholder text

Starting URL: https://cannatrader-frontend.vercel.app/home

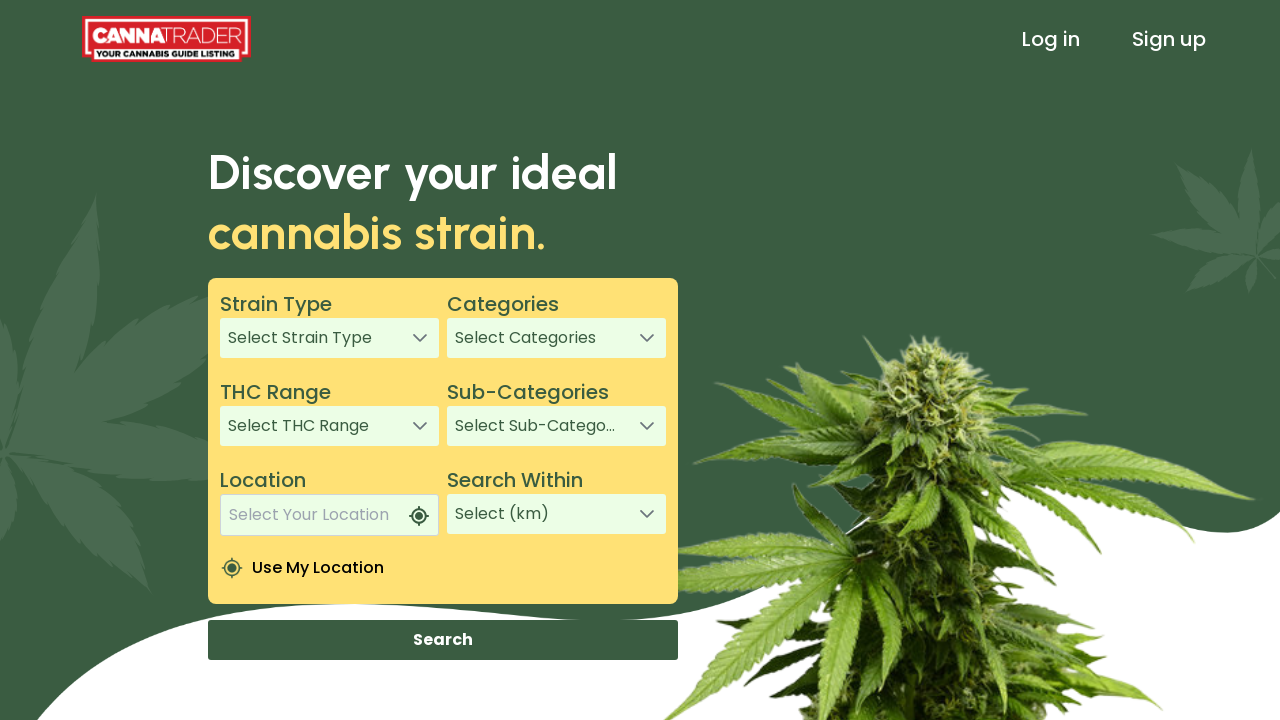

Clicked the Log in link at (1051, 39) on text=Log in
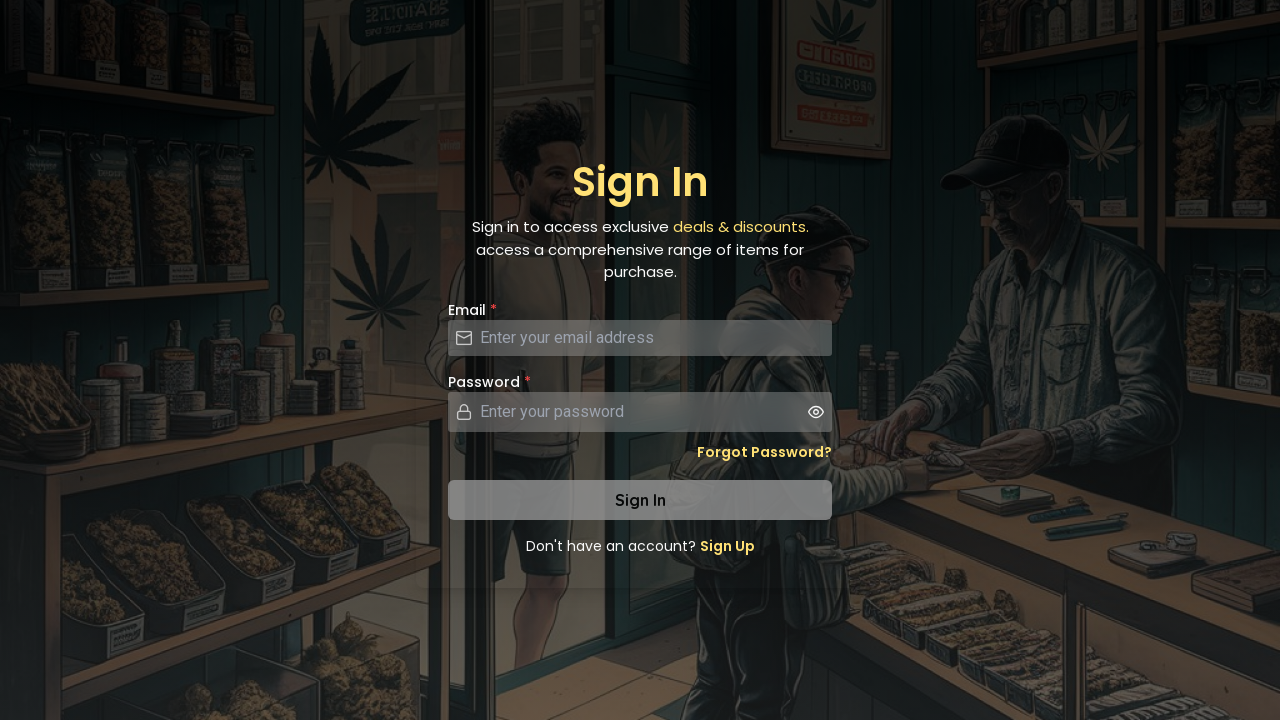

Clicked the Forgot Password link at (764, 452) on a.text-sm.font-semibold.hover\:underline.text-secondary
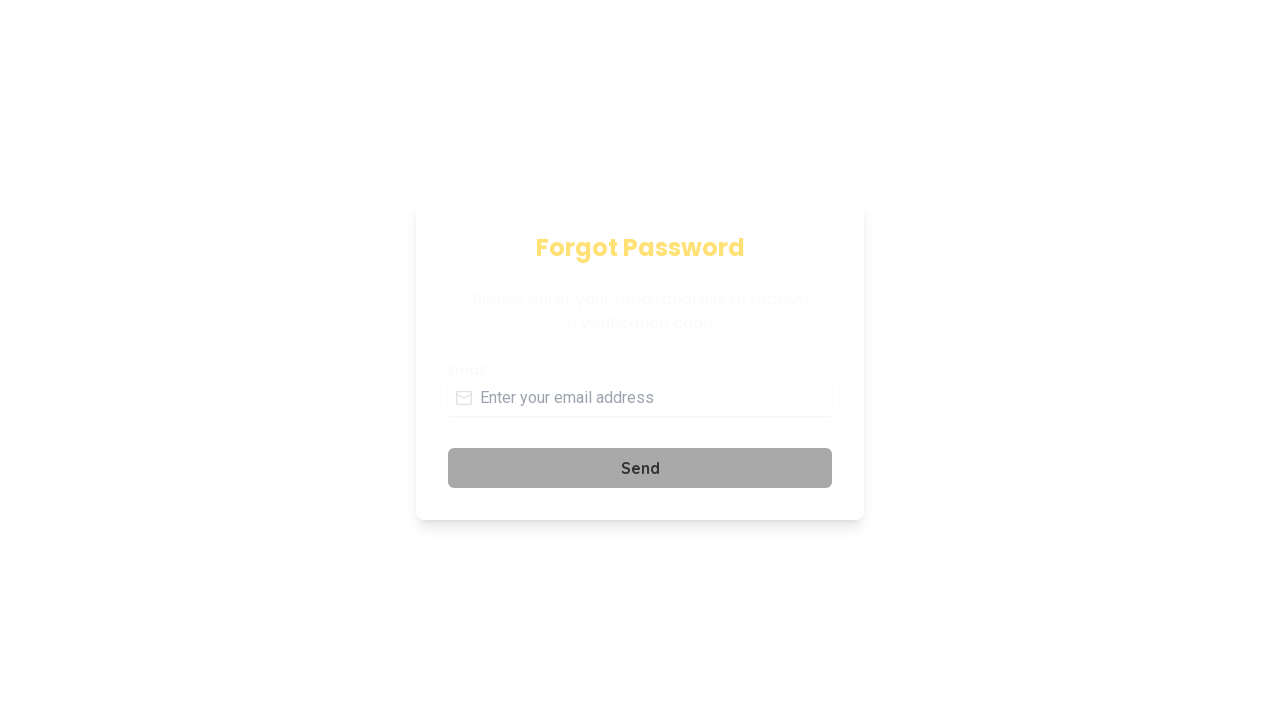

Email input field loaded
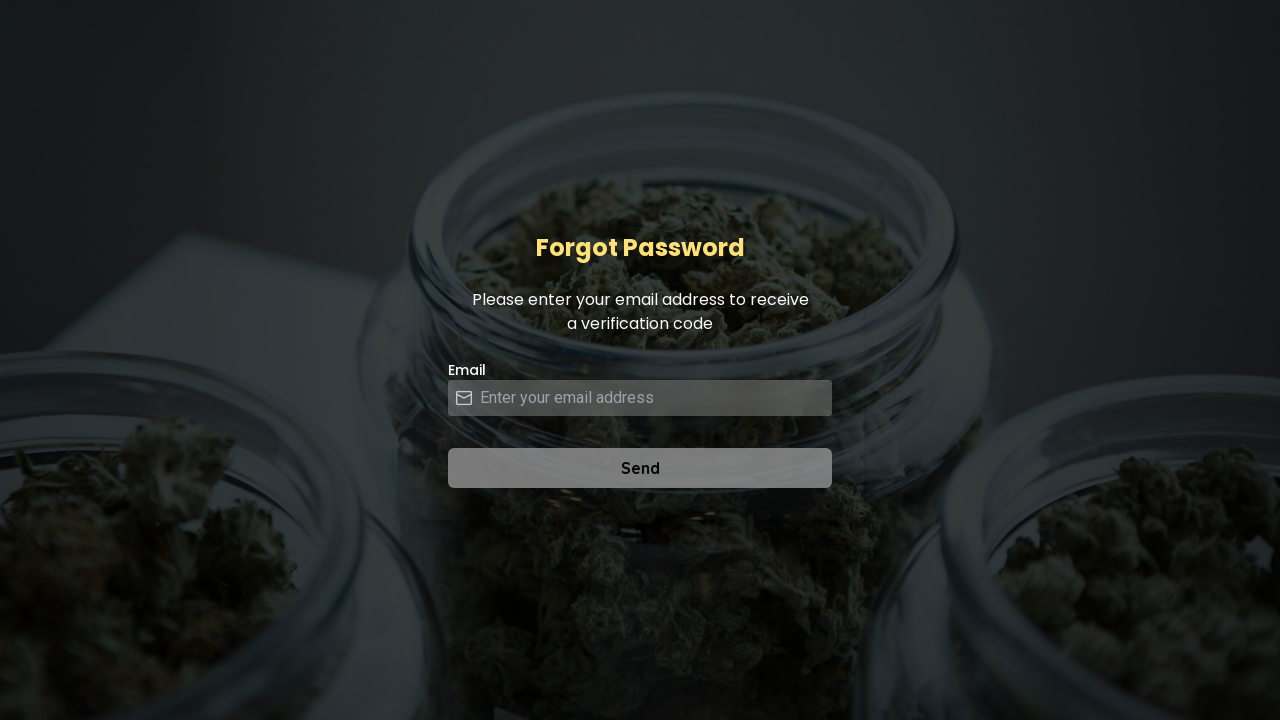

Verified email input field has correct placeholder text 'Enter your email address'
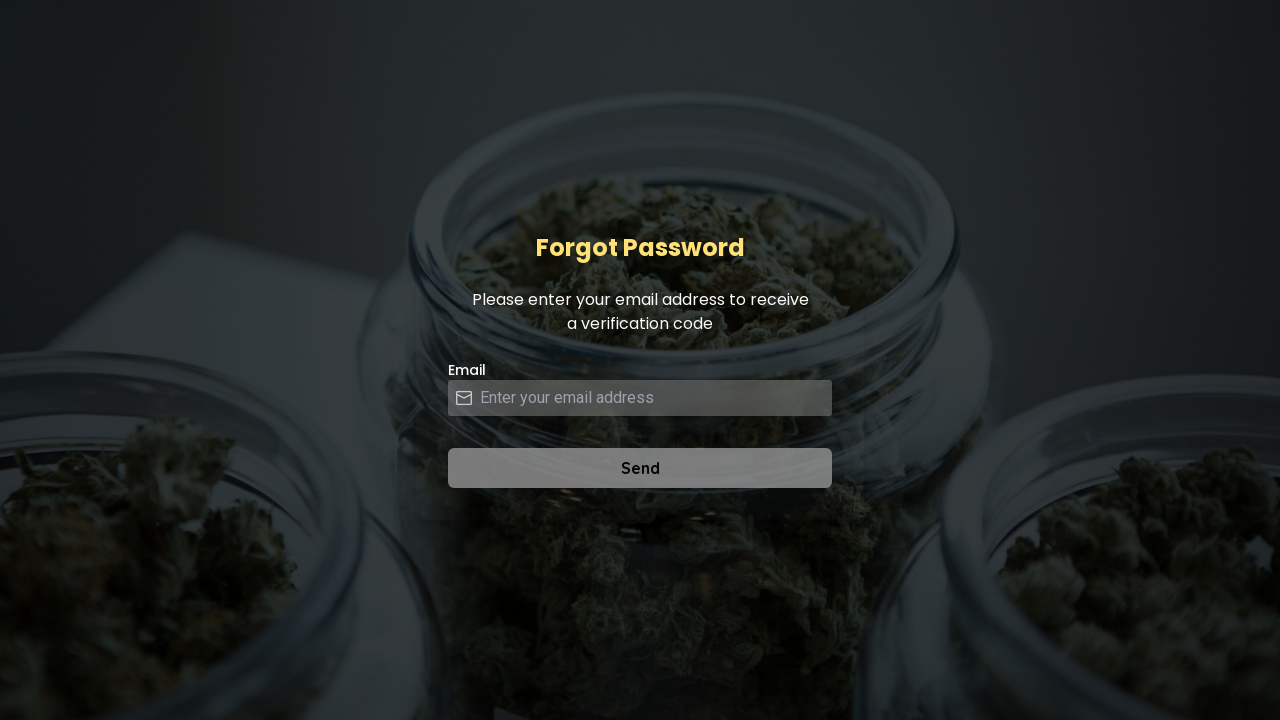

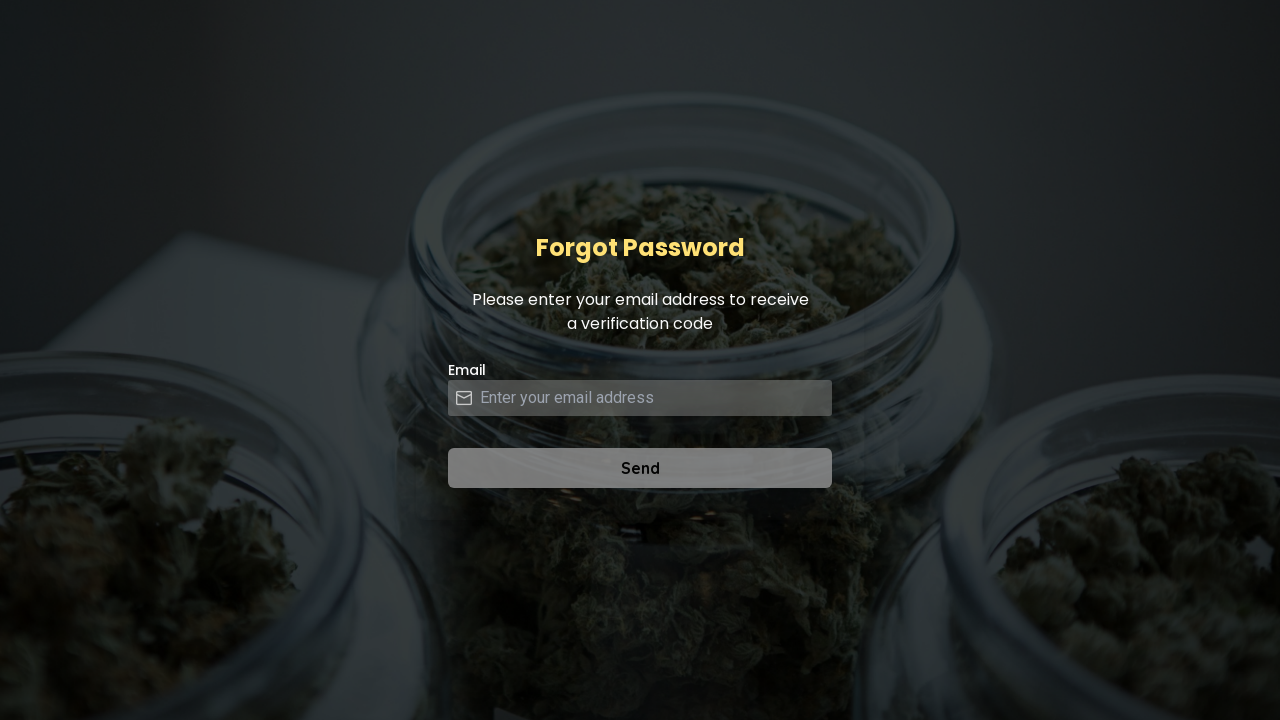